Tests successful contact form submission by filling mandatory fields and clicking submit, then validating the success message

Starting URL: https://jupiter.cloud.planittesting.com/#/

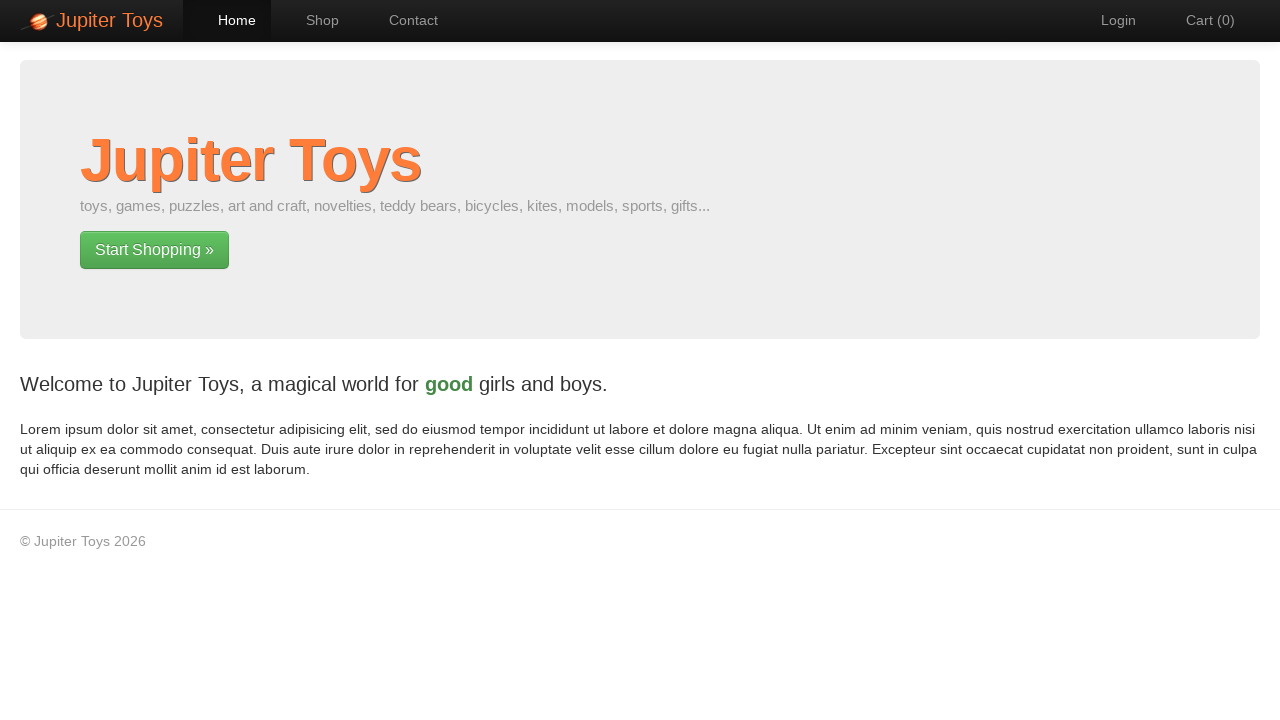

Clicked contact page link at (404, 20) on a[href='#/contact']
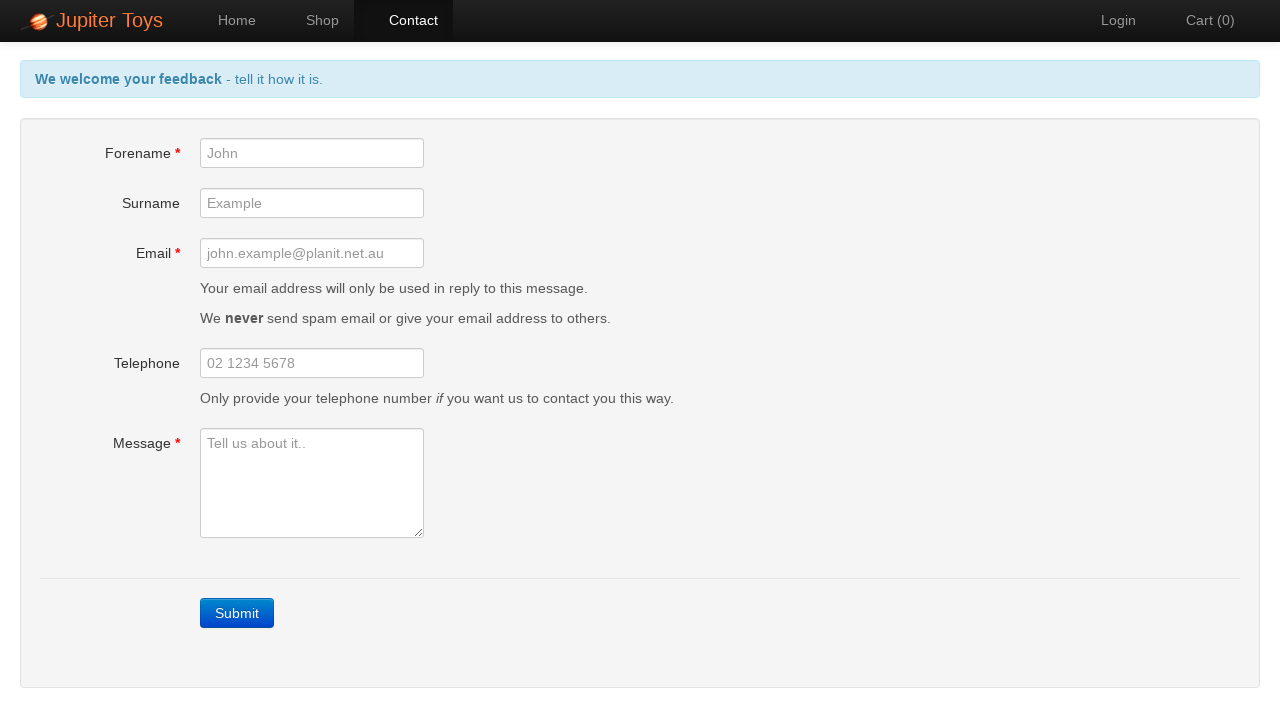

Filled forename field with 'Sarah' on #forename
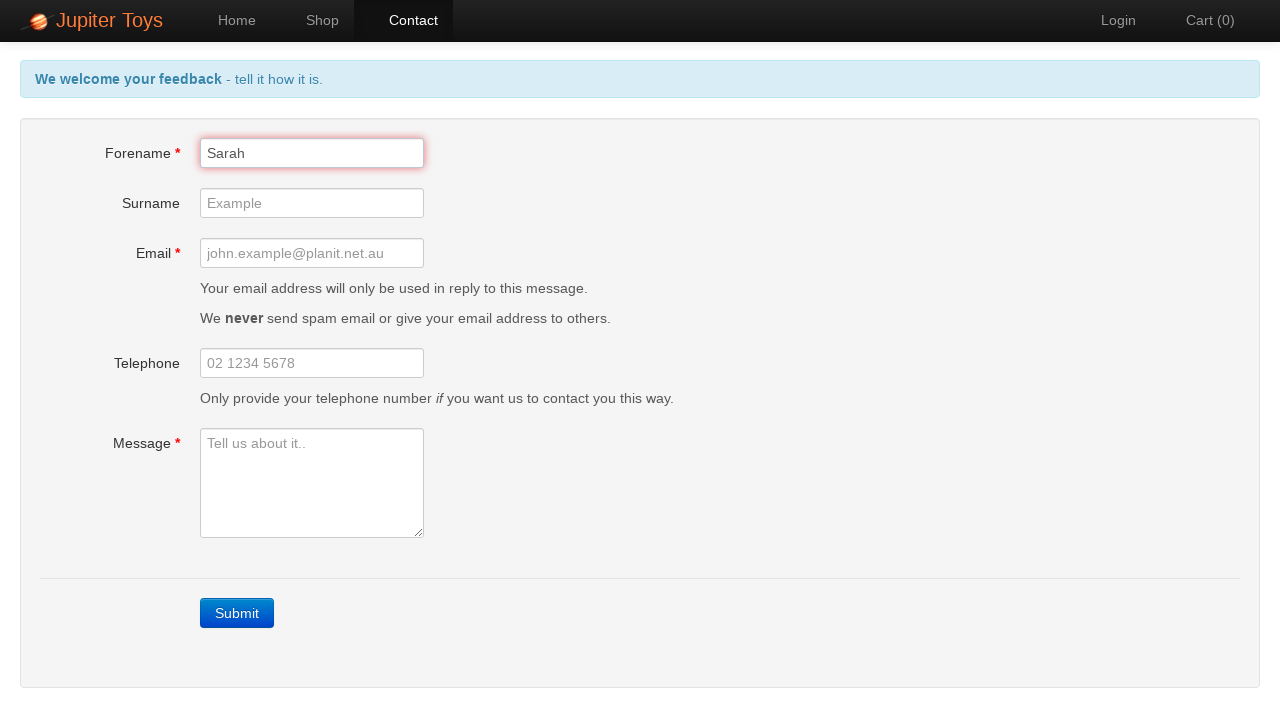

Filled email field with 'sarah.test@example.com' on #email
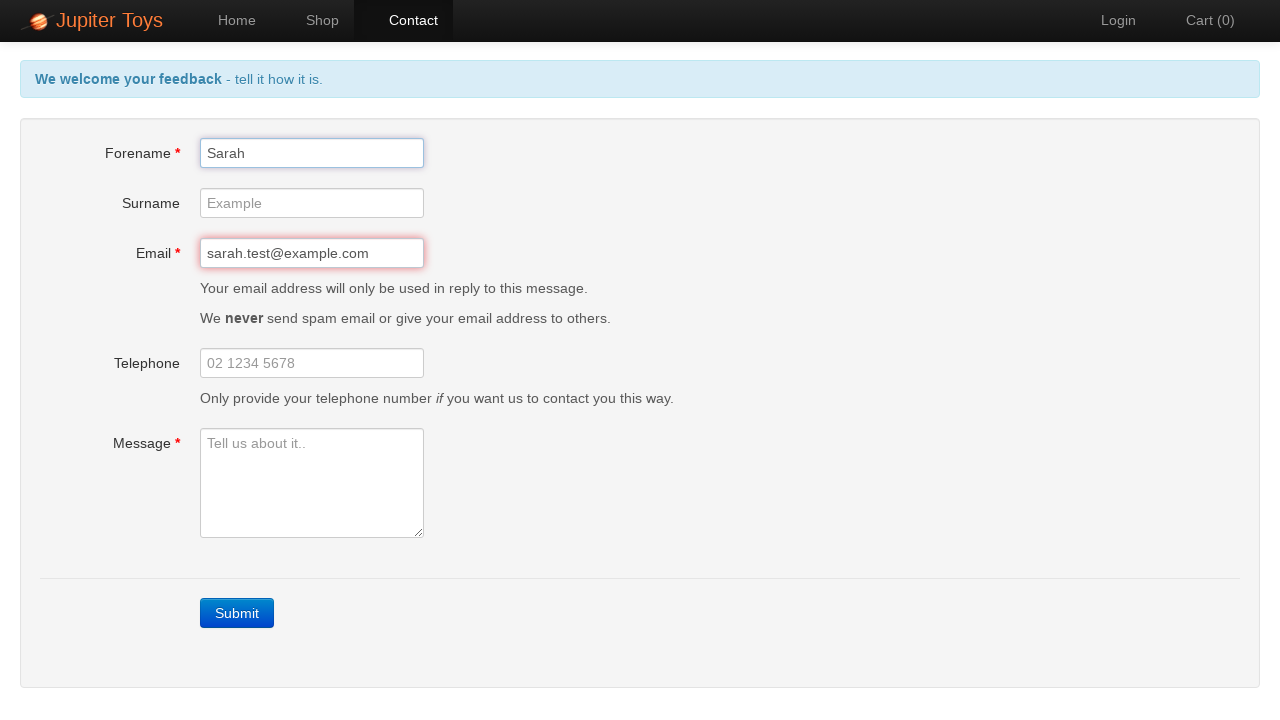

Filled message field with feedback text on #message
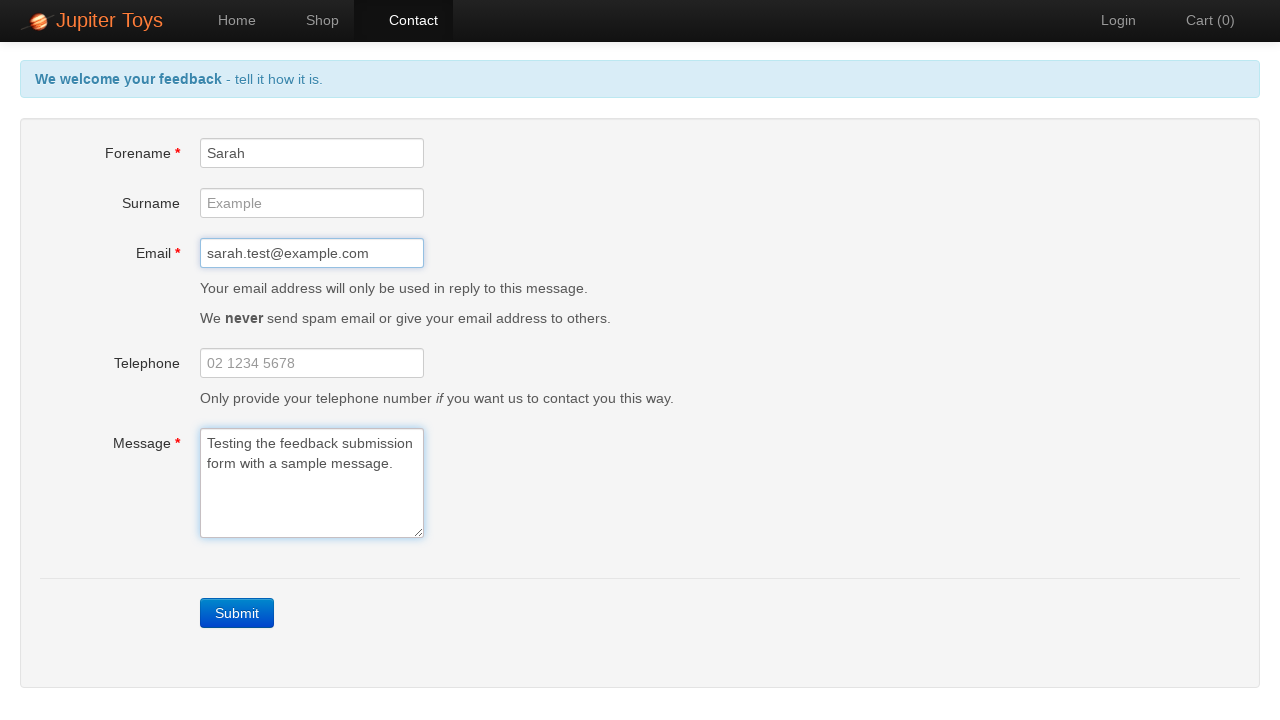

Clicked submit button to submit feedback at (237, 613) on a.btn-contact
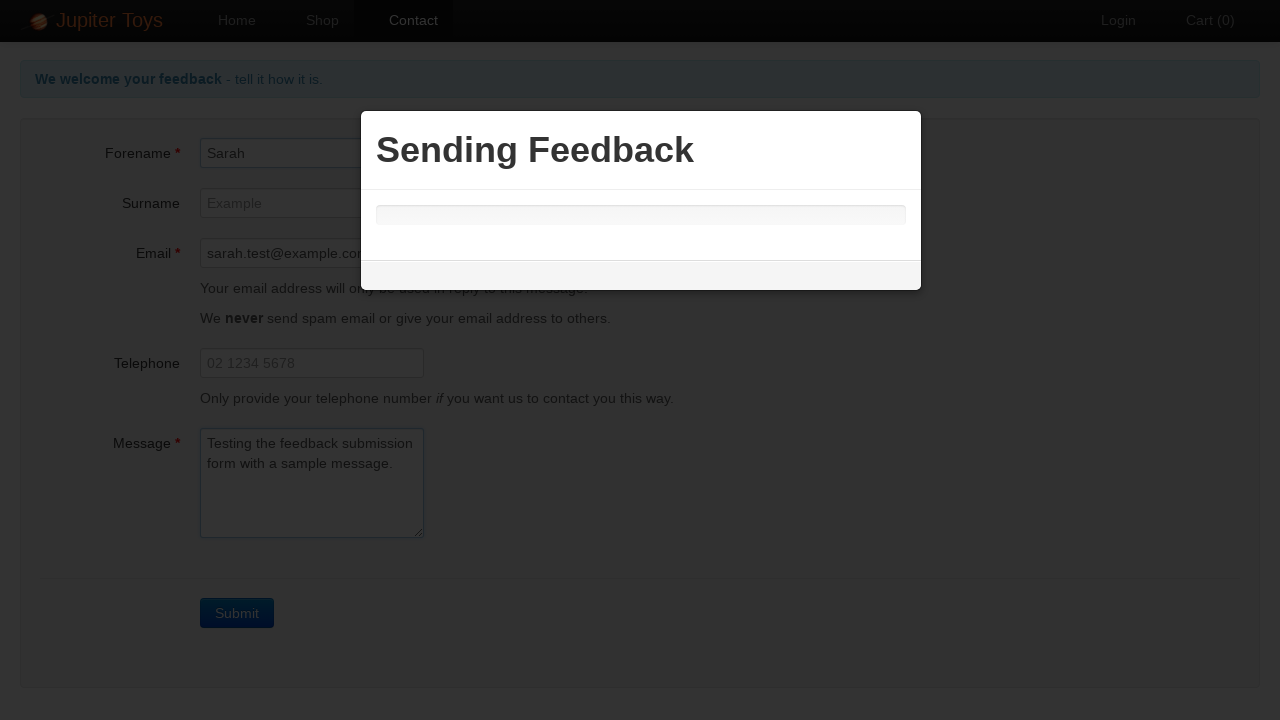

Success message displayed after form submission
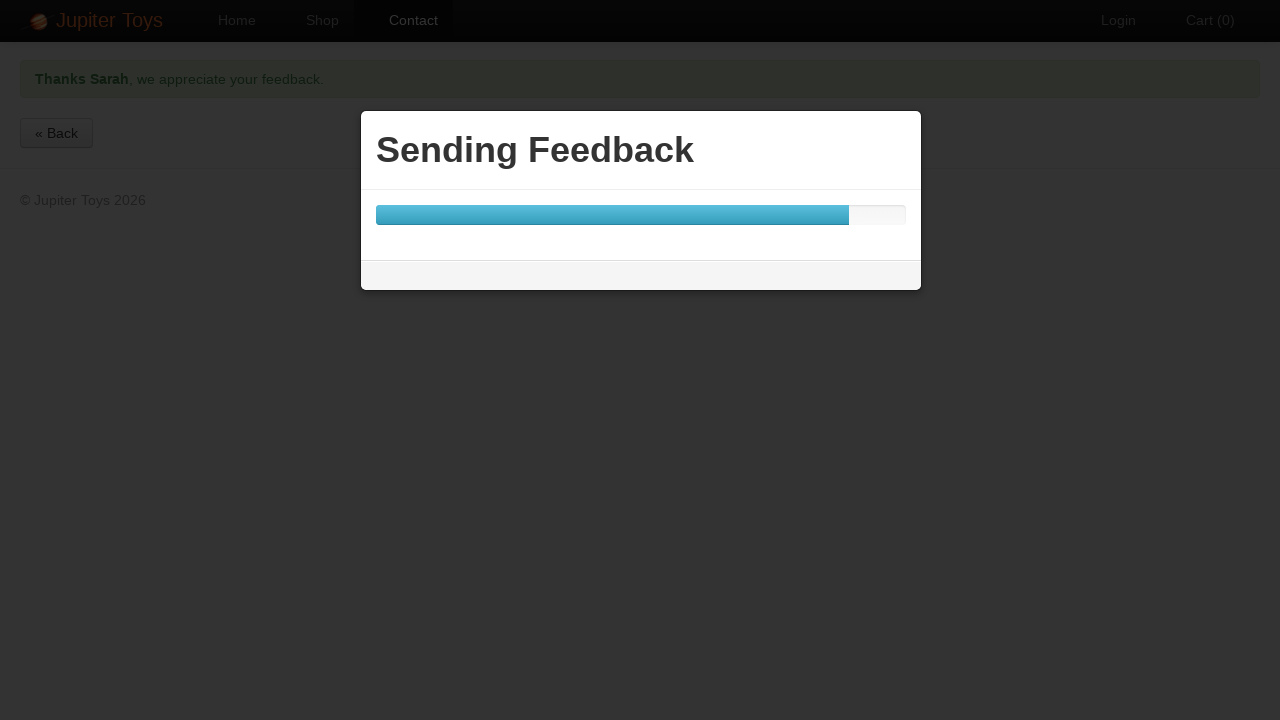

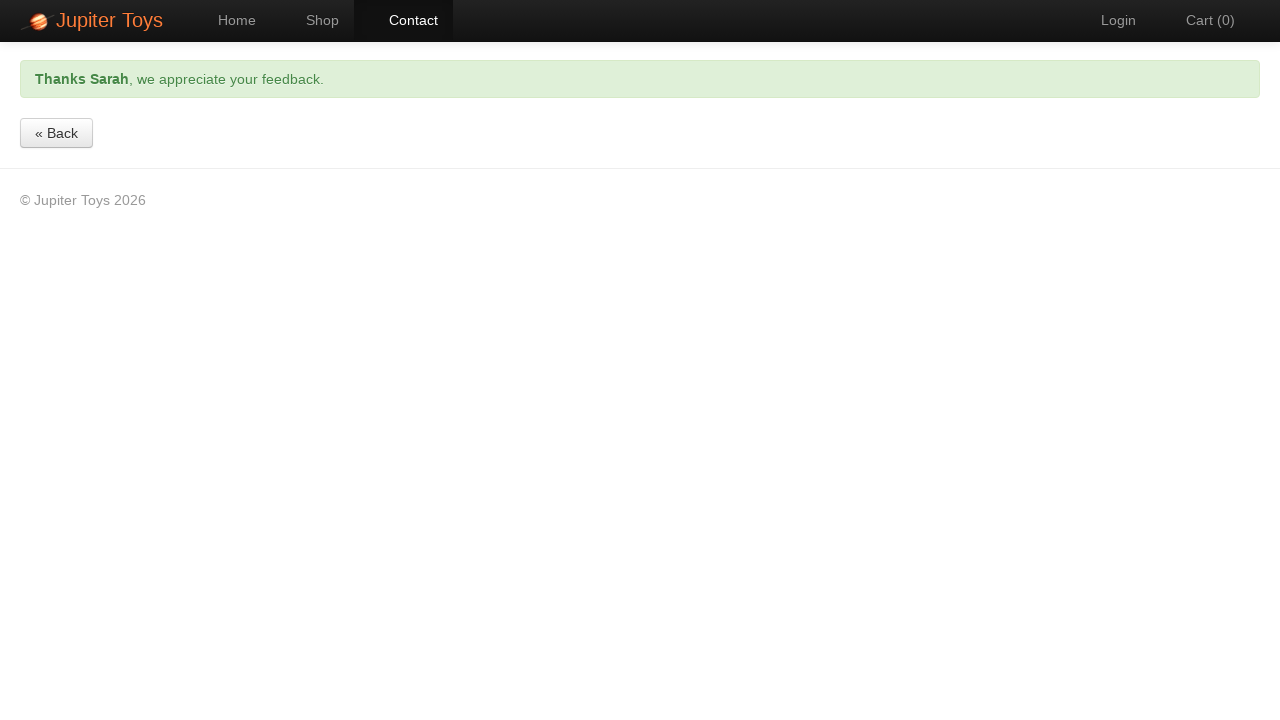